Tests the search functionality on python.org by entering a search query and submitting the search form

Starting URL: https://www.python.org/

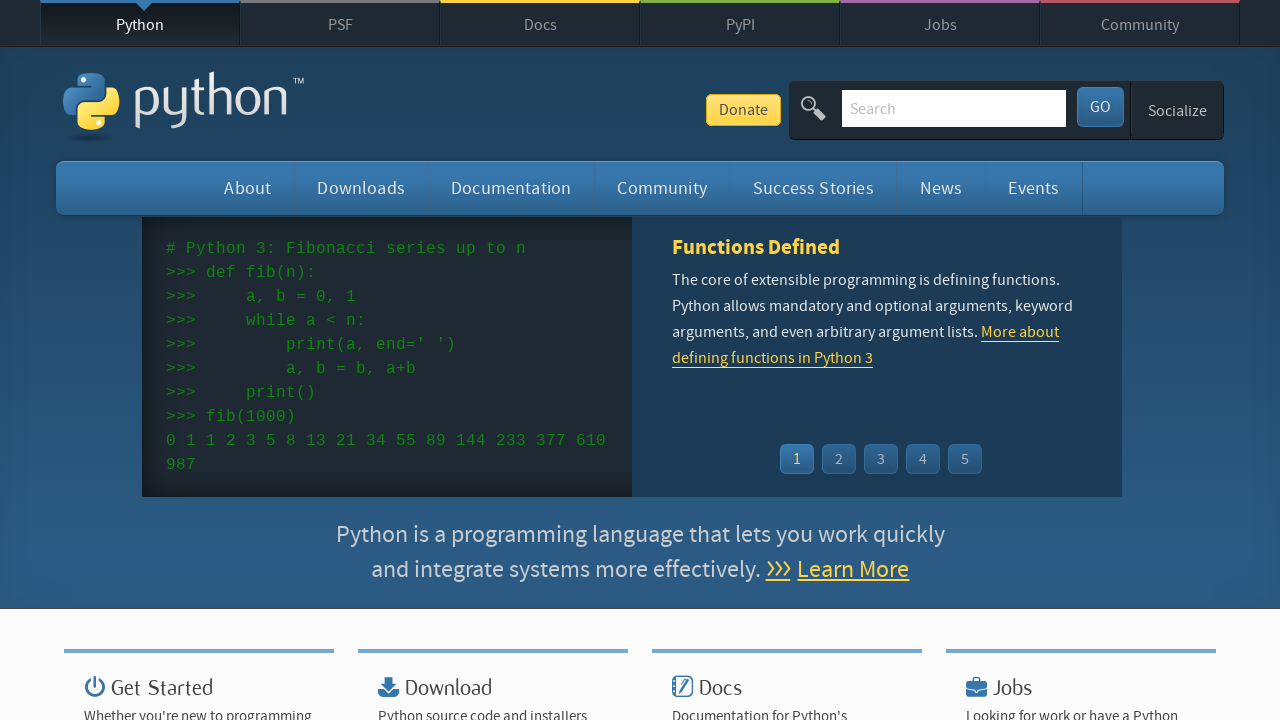

Filled search field with 'test' query on #id-search-field
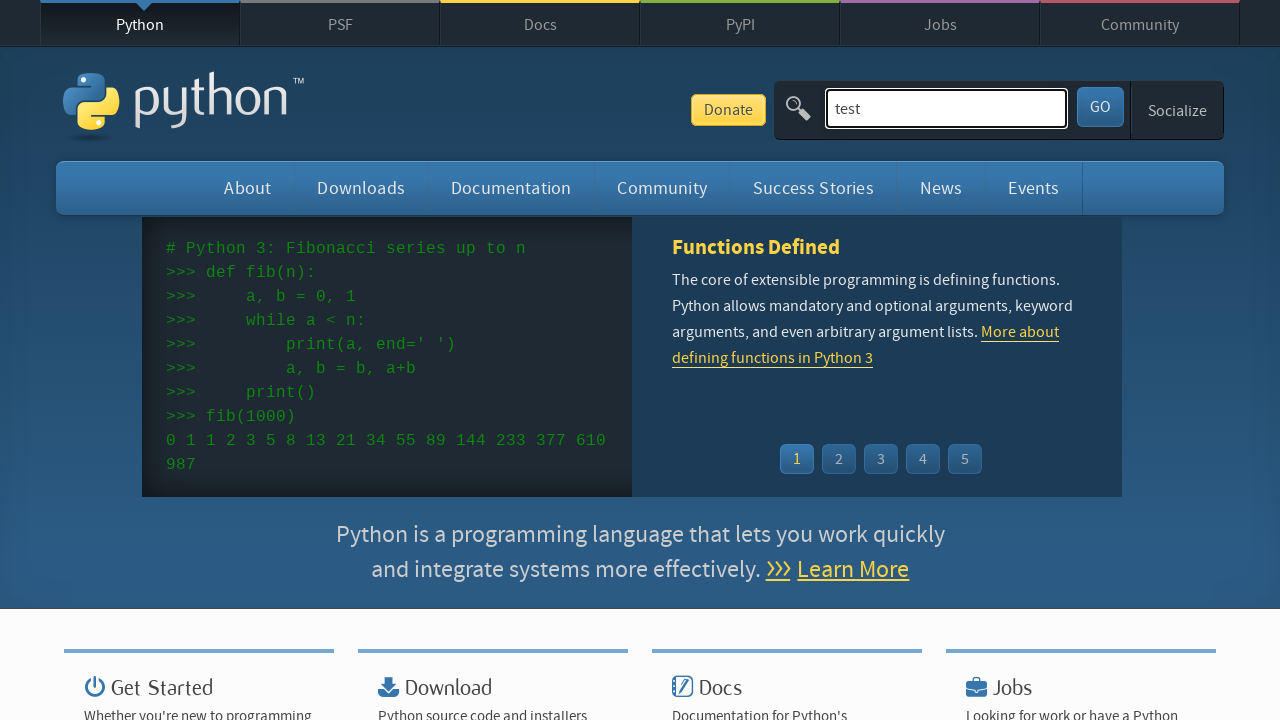

Clicked submit button to search python.org at (1100, 107) on #submit
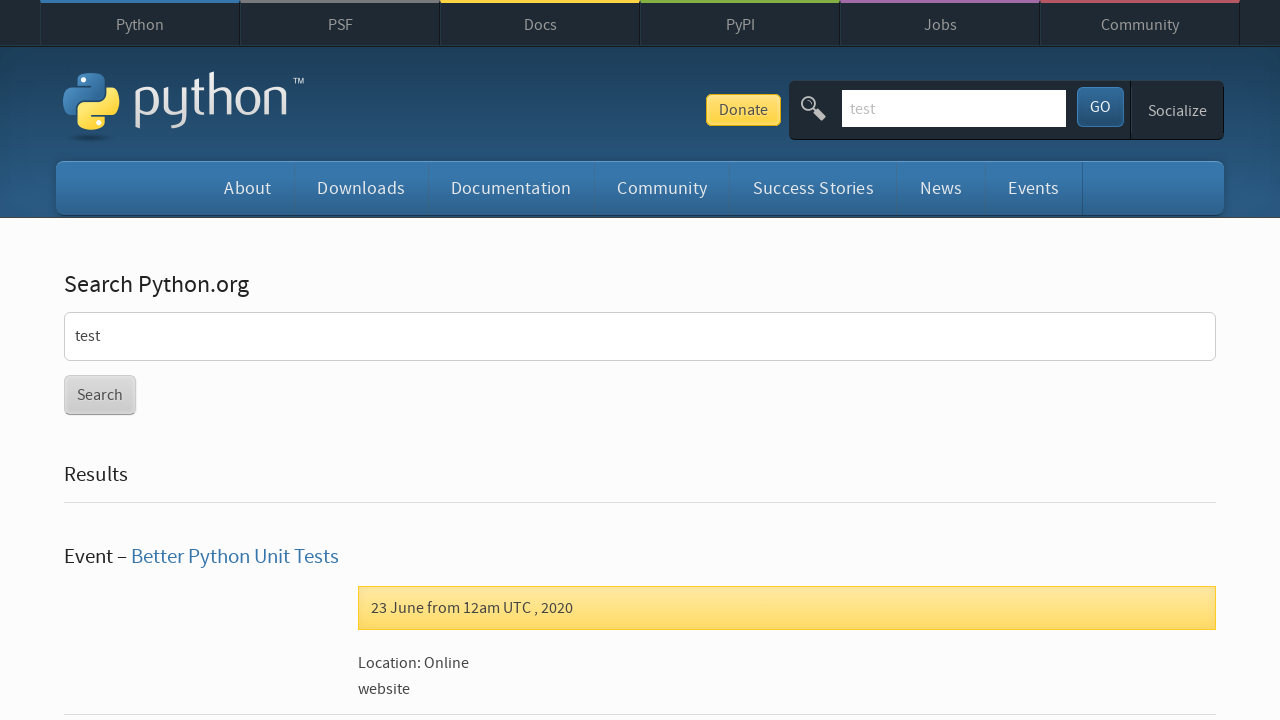

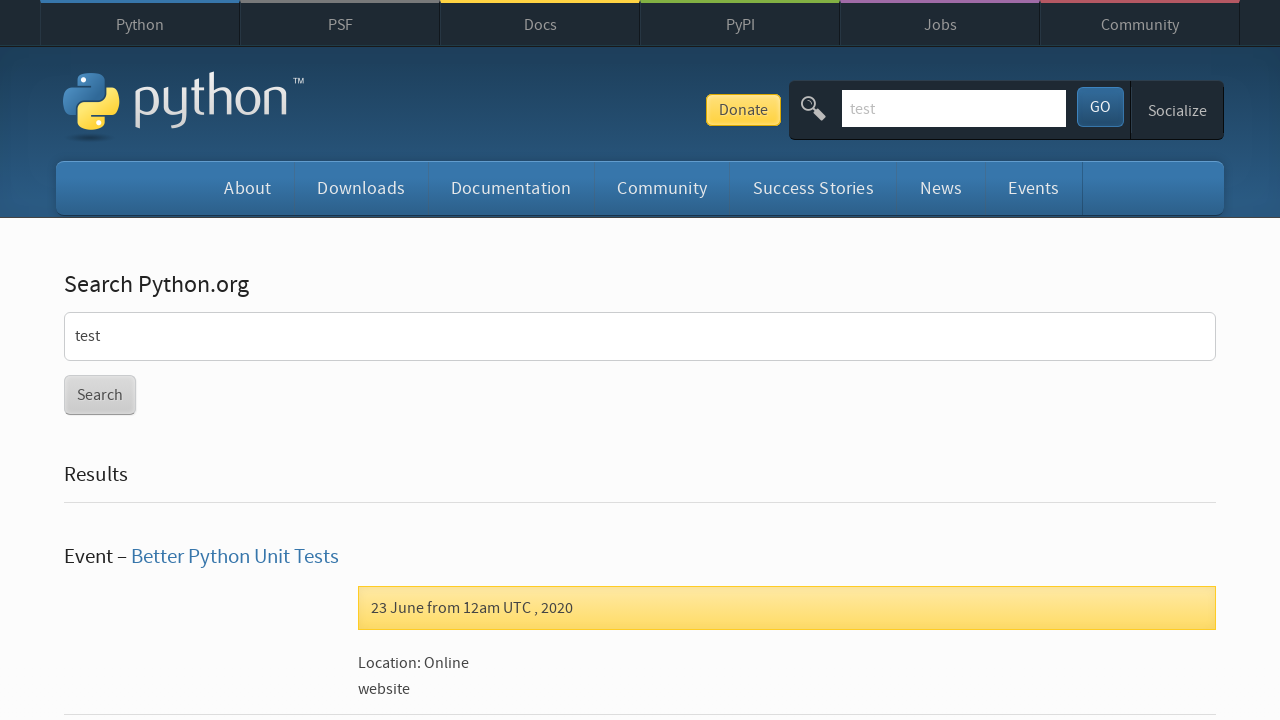